Tests checkbox interaction functionality by clicking three checkboxes using different selectors (id, CSS, xpath), then clicking all three again to toggle them off.

Starting URL: https://formy-project.herokuapp.com/checkbox

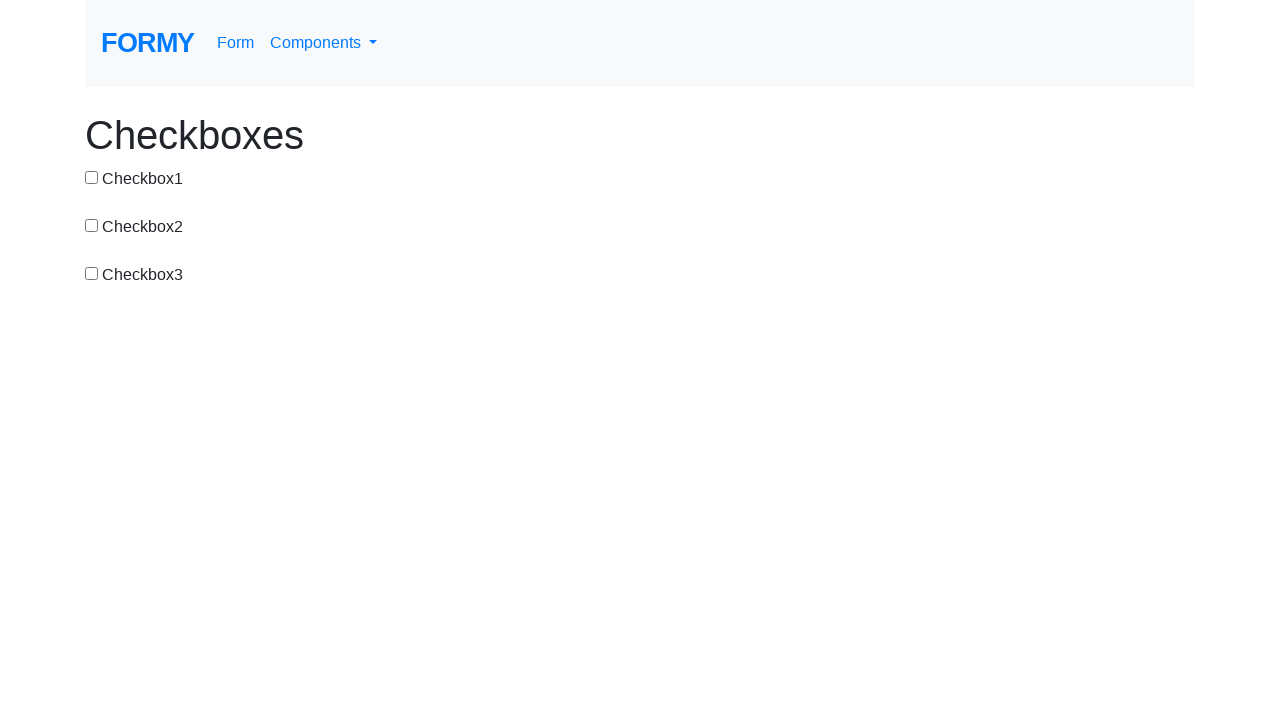

Clicked checkbox 1 using id selector at (92, 177) on #checkbox-1
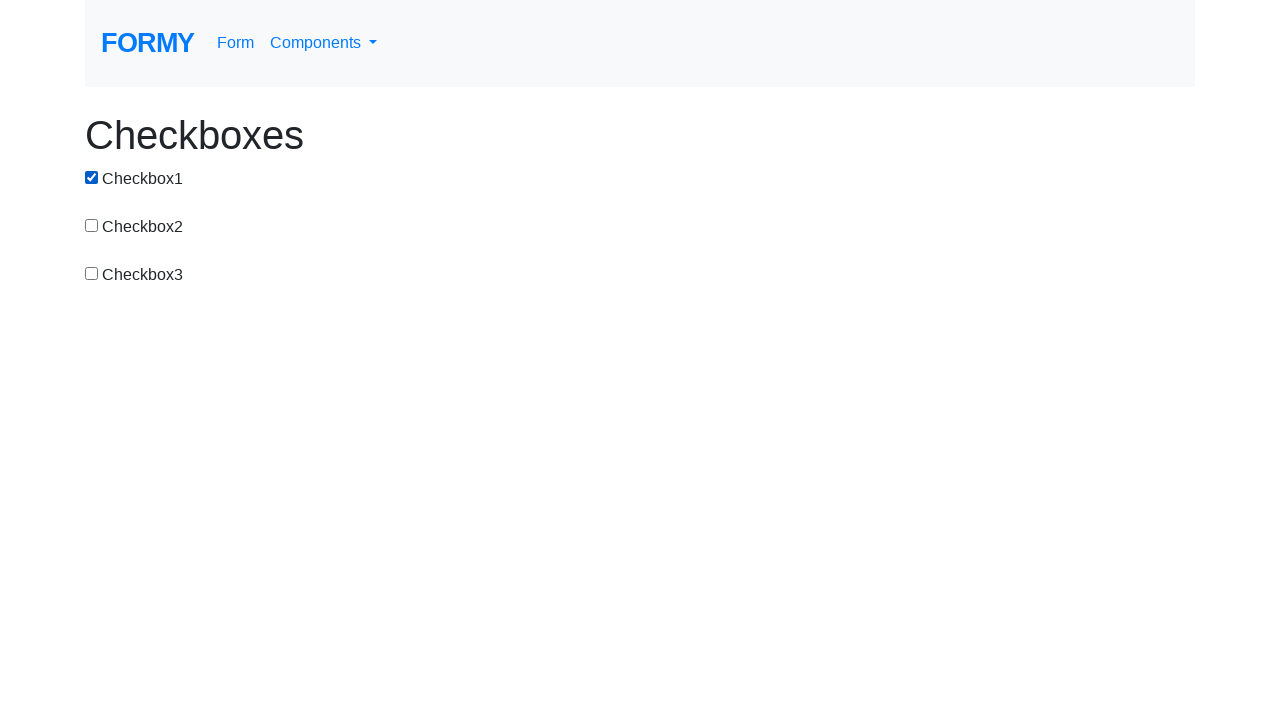

Clicked checkbox 2 using CSS attribute selector at (92, 225) on input[value='checkbox-2']
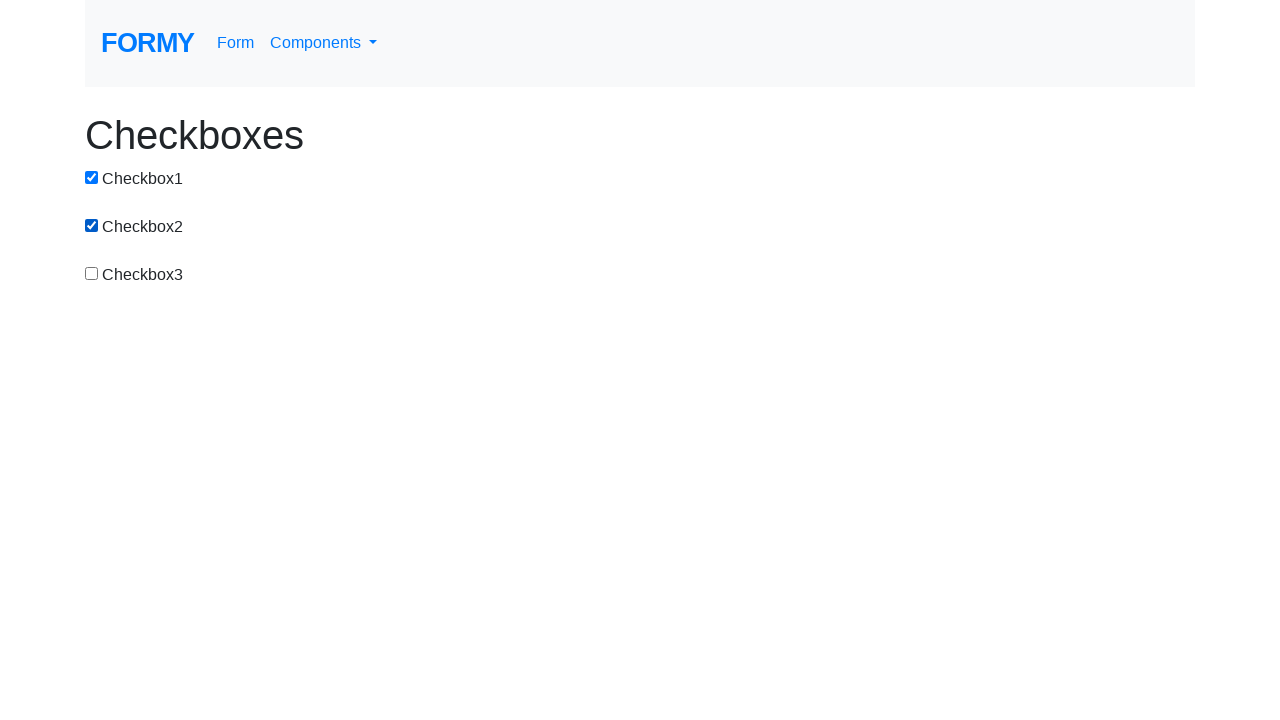

Clicked checkbox 3 using xpath selector at (92, 273) on xpath=//*[@id='checkbox-3']
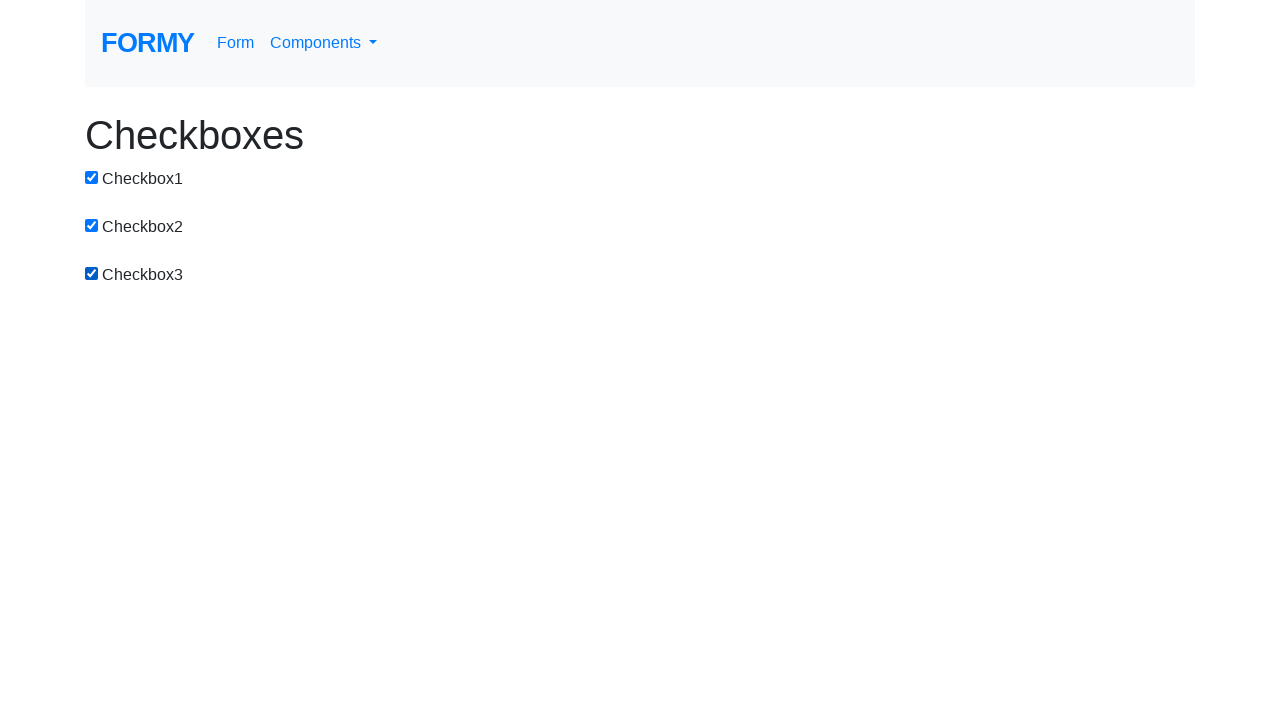

Toggled checkbox 1 off using id selector at (92, 177) on #checkbox-1
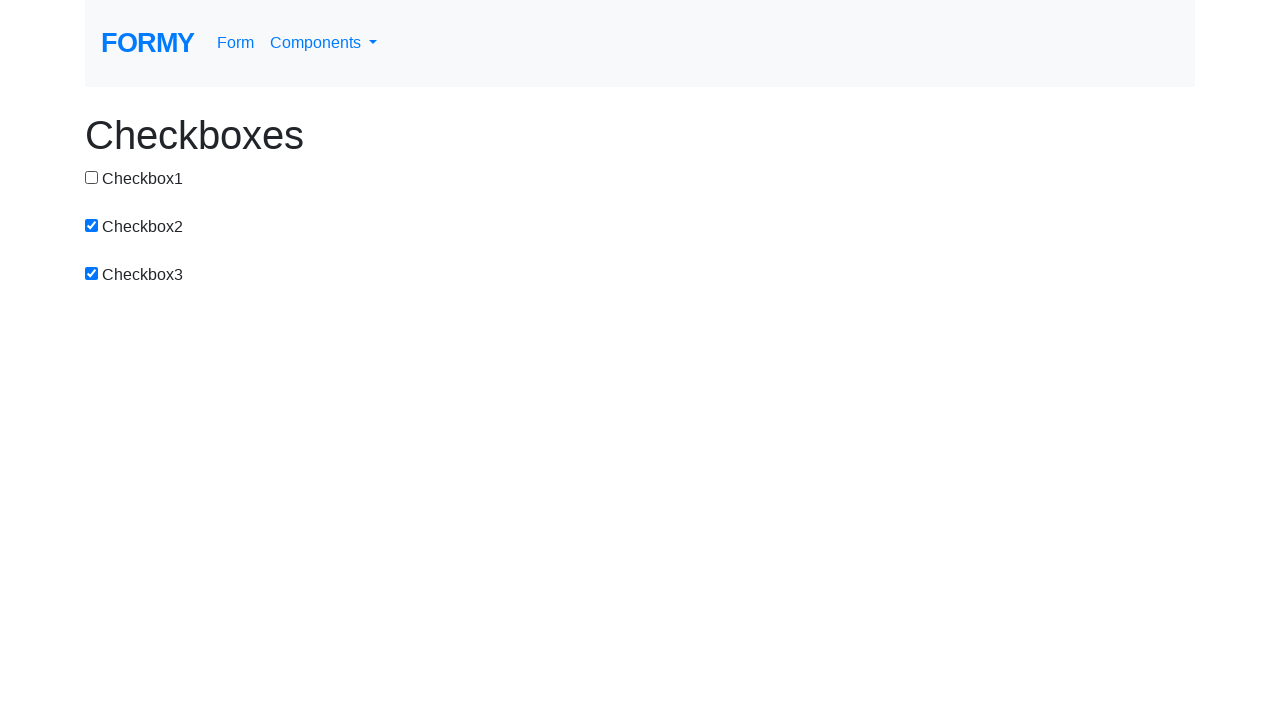

Toggled checkbox 2 off using CSS attribute selector at (92, 225) on input[value='checkbox-2']
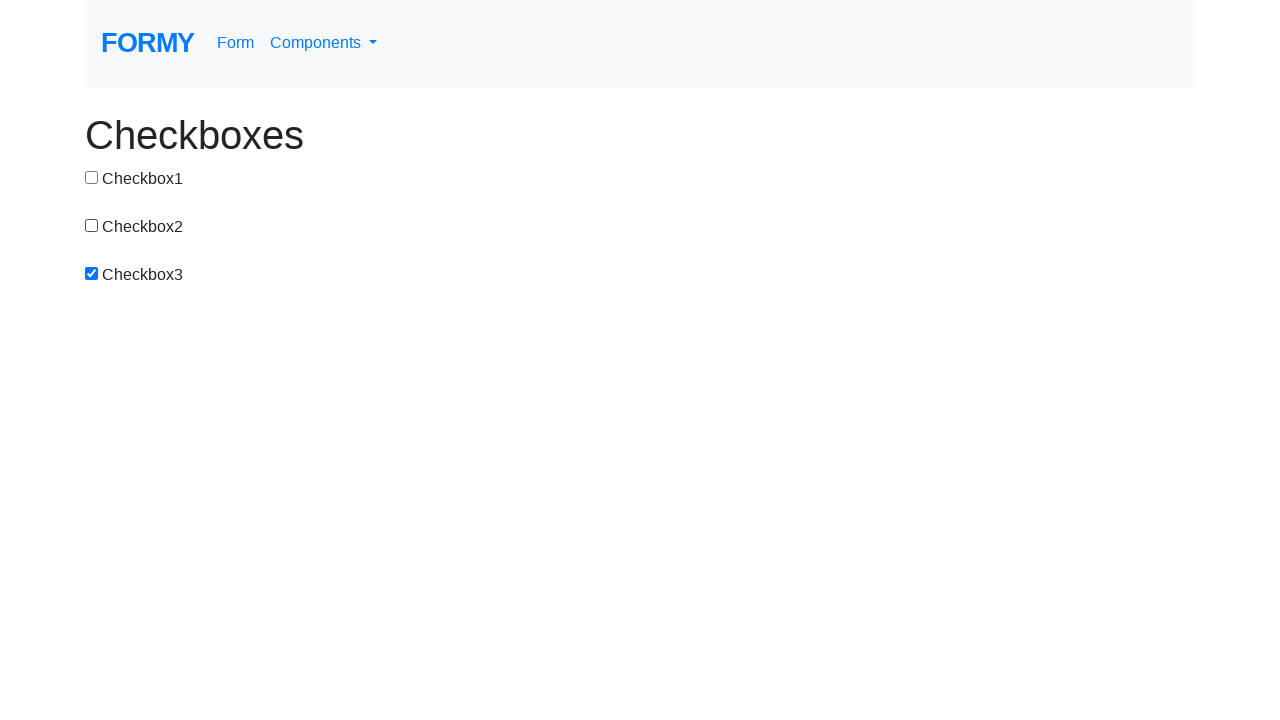

Toggled checkbox 3 off using xpath selector at (92, 273) on xpath=//*[@id='checkbox-3']
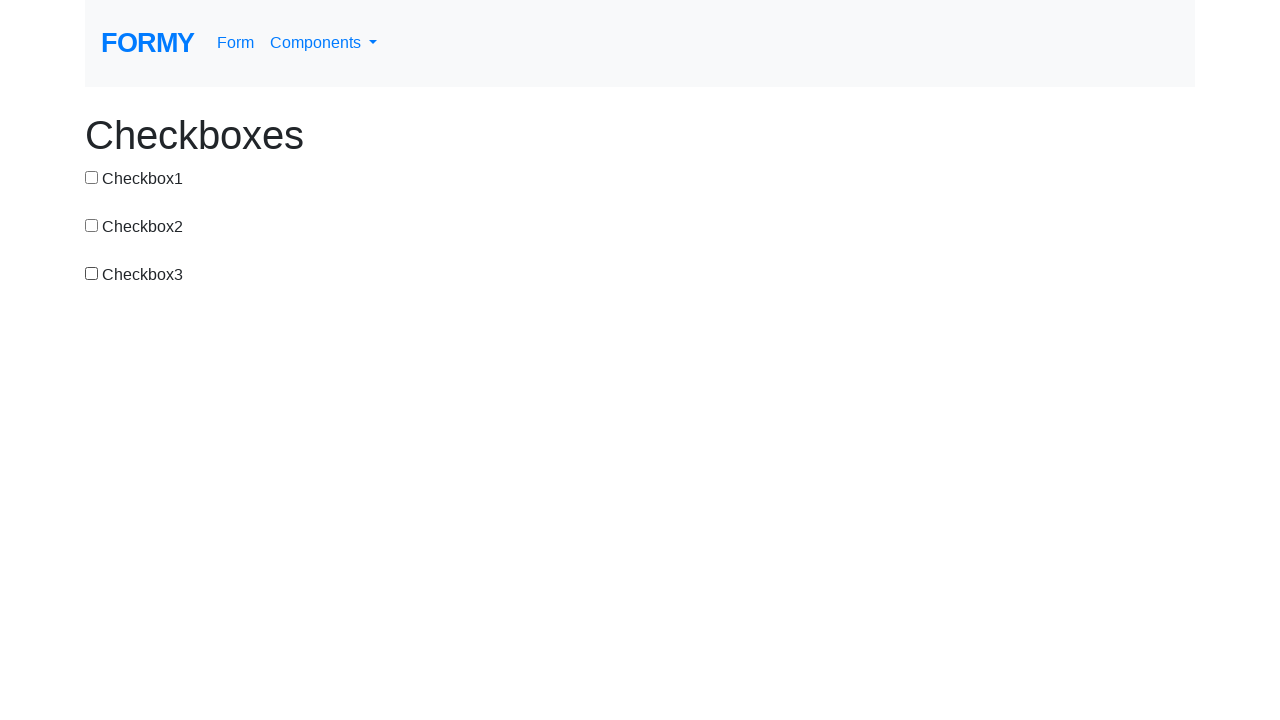

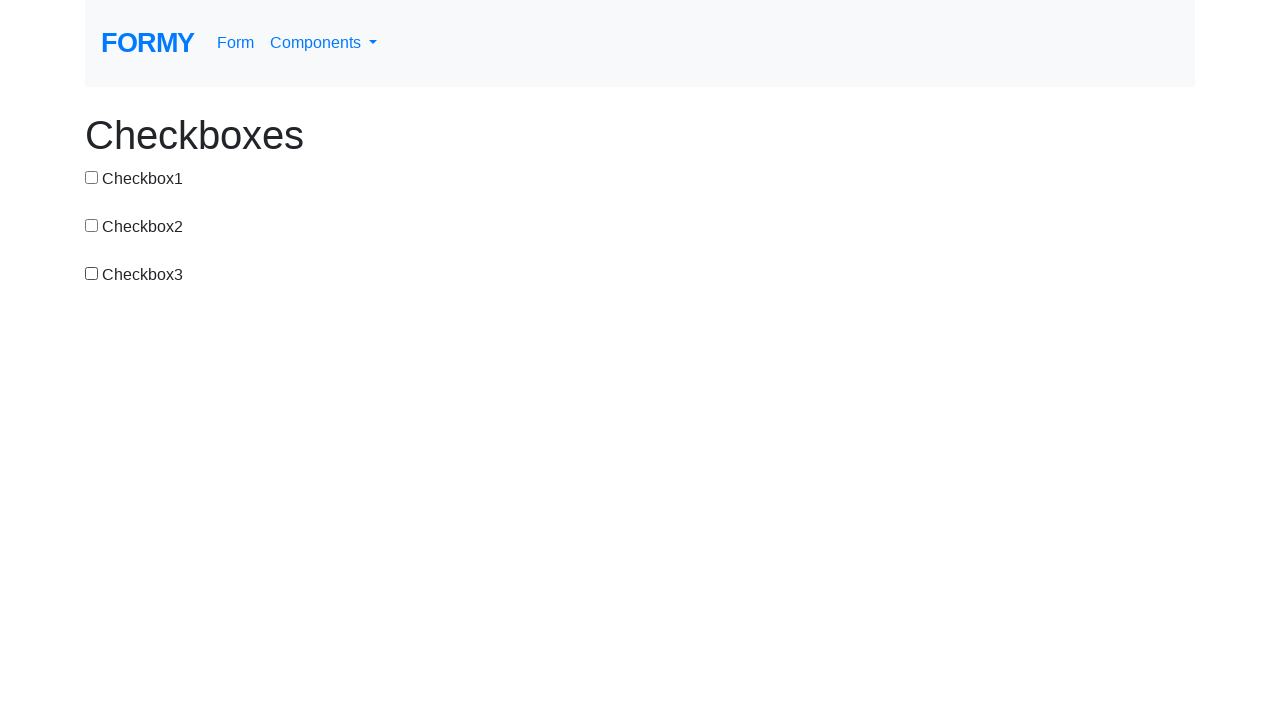